Demonstrates locating elements by class name by clicking the sign-in button, entering an email address in the account creation form, and submitting the create account request.

Starting URL: https://hotel-testlab.coderslab.pl/en/

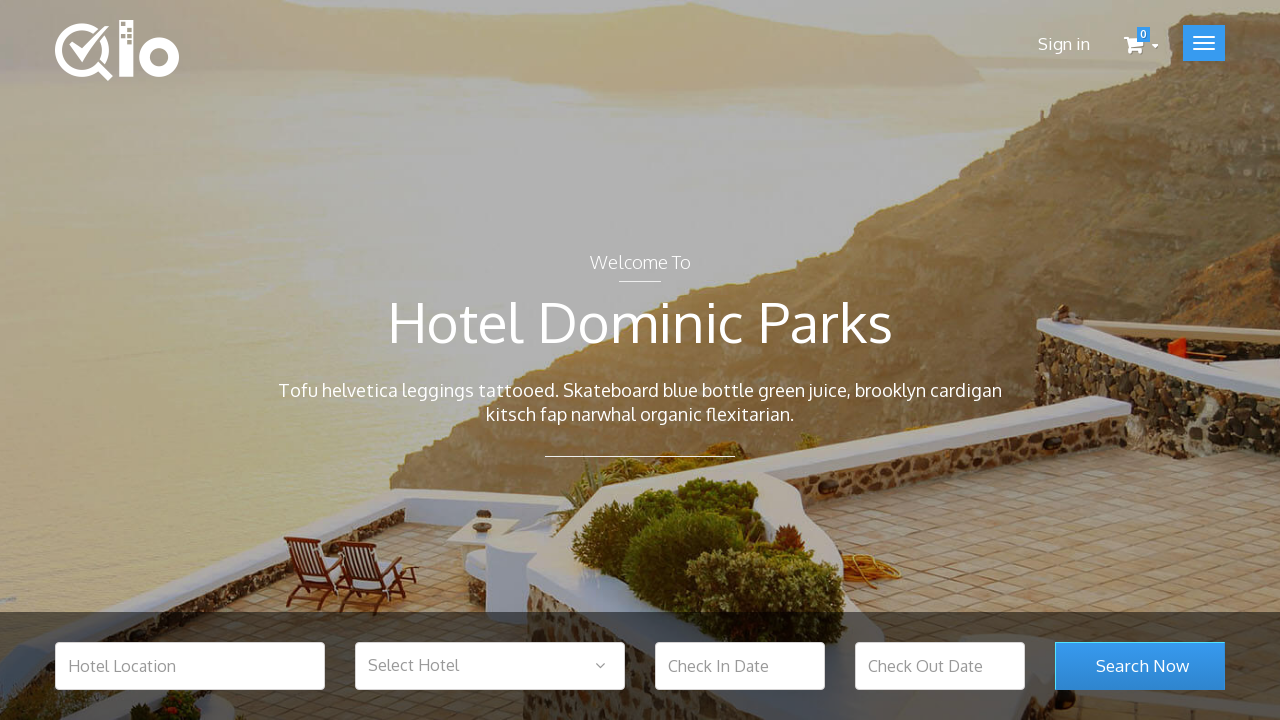

Clicked the sign-in button at (1064, 44) on .user_login
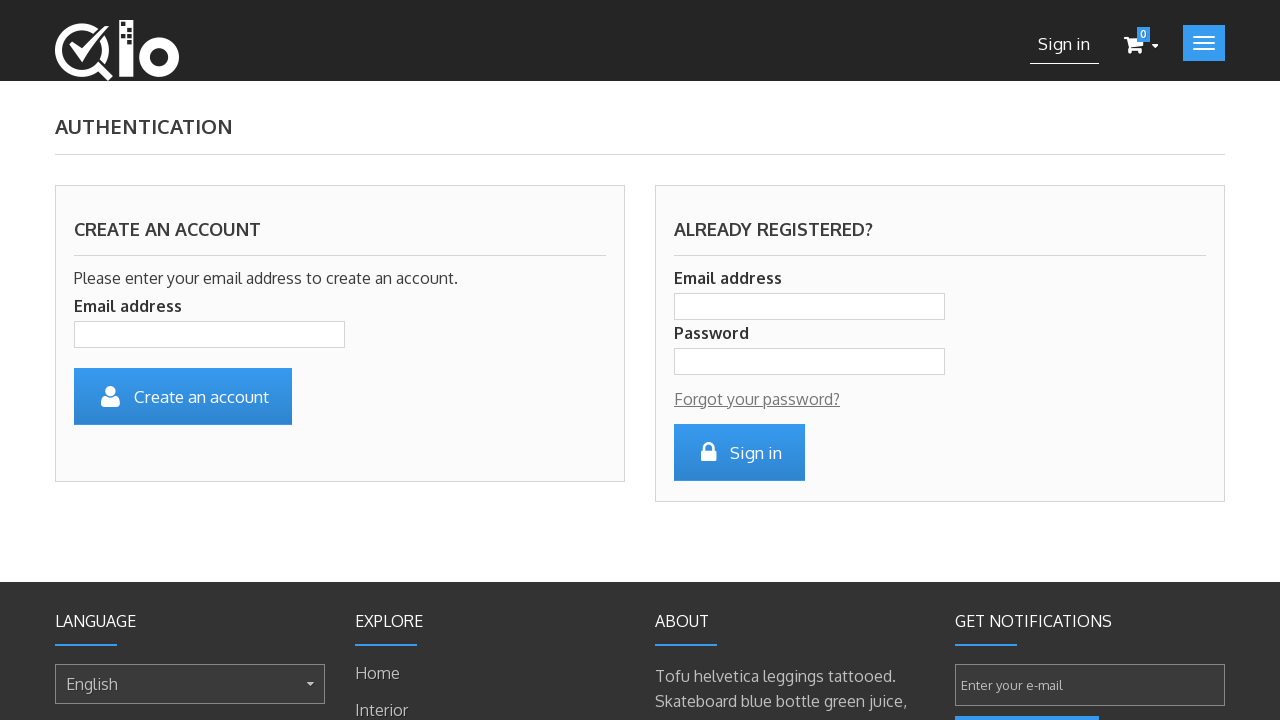

Entered email address 'testuser7842@example.com' in the account creation form on .account_input
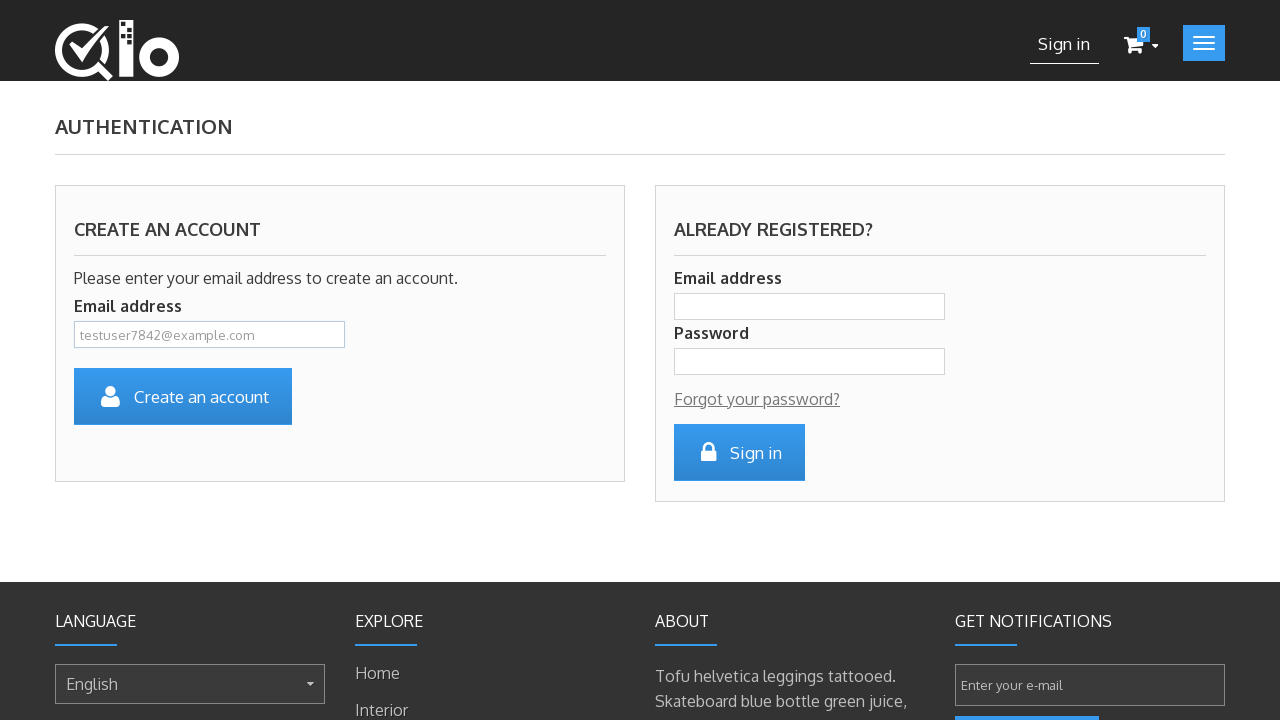

Clicked the create account button to submit the form at (183, 396) on #SubmitCreate
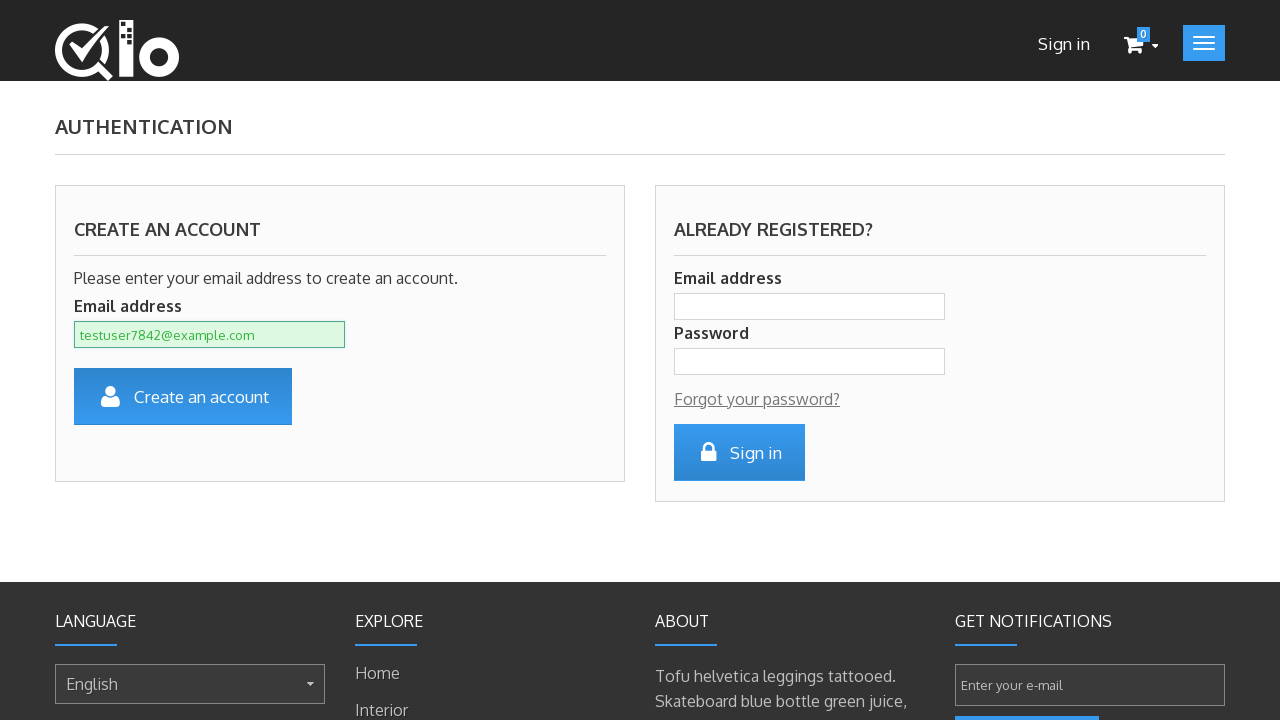

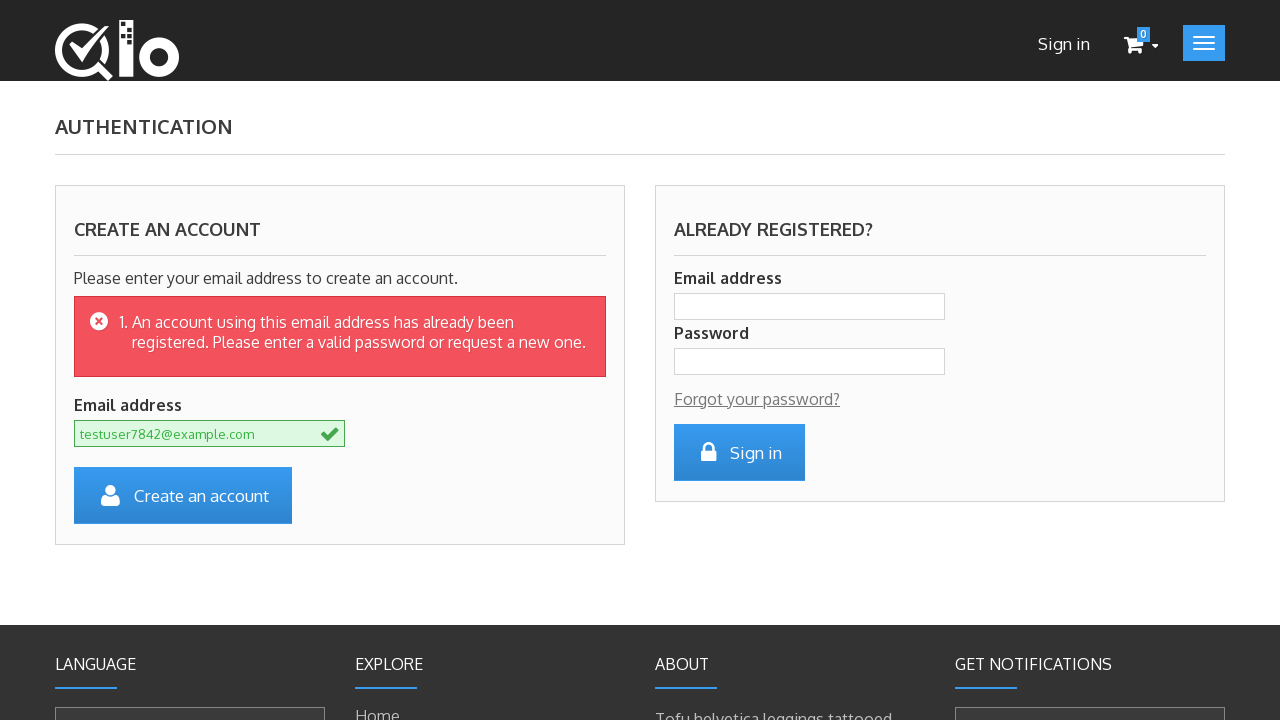